Navigates to a practice inputs page, clicks the Home link, and verifies the page title

Starting URL: https://practice.cydeo.com/inputs

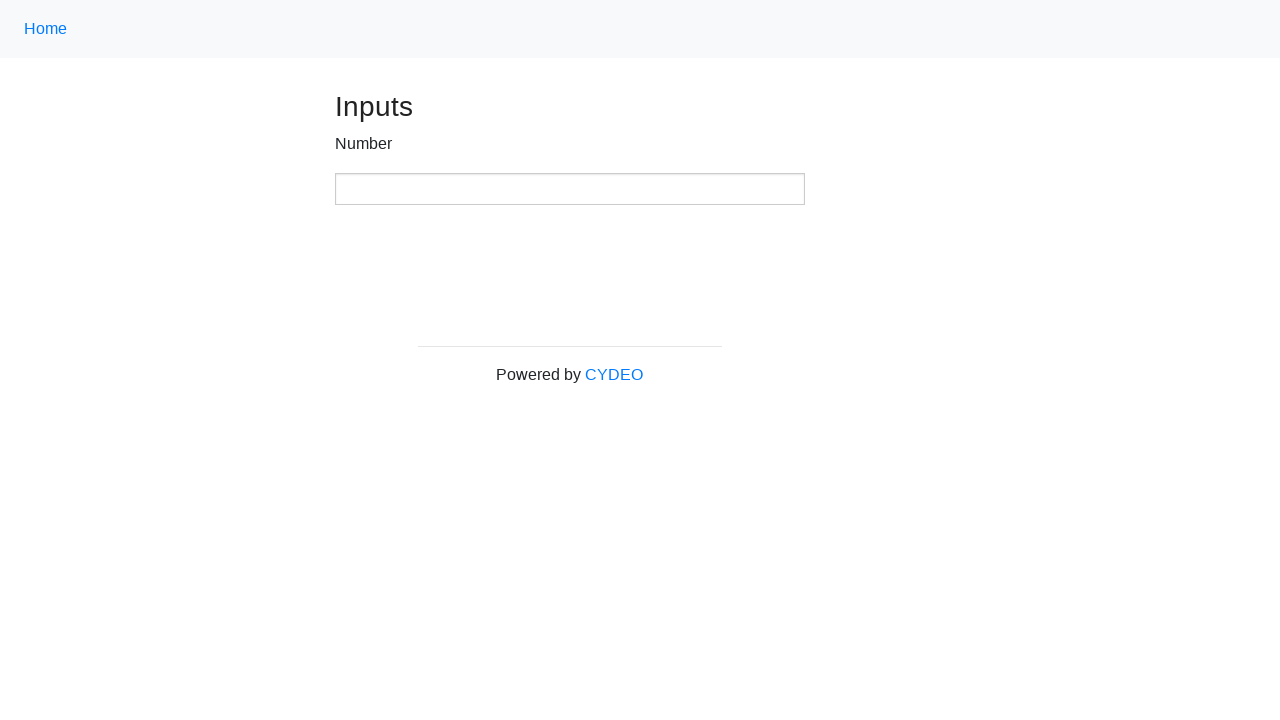

Clicked Home link using class selector at (46, 29) on .nav-link
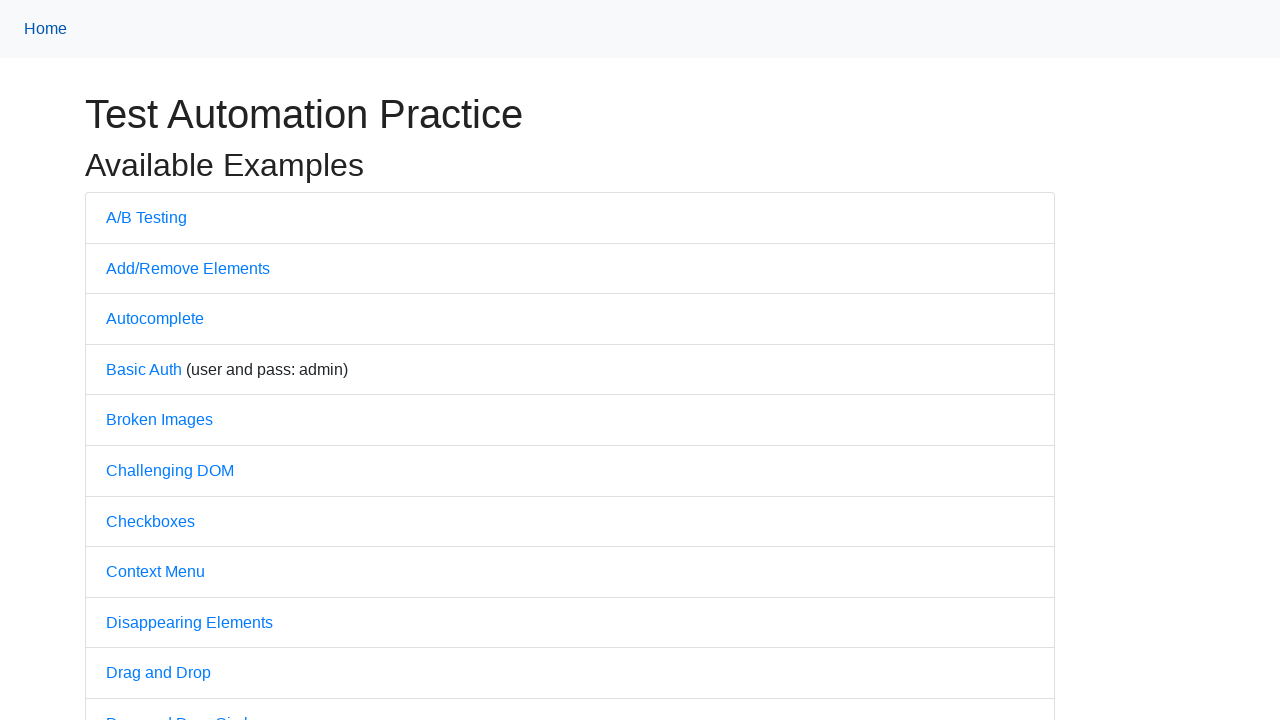

Waited for page to load after navigation
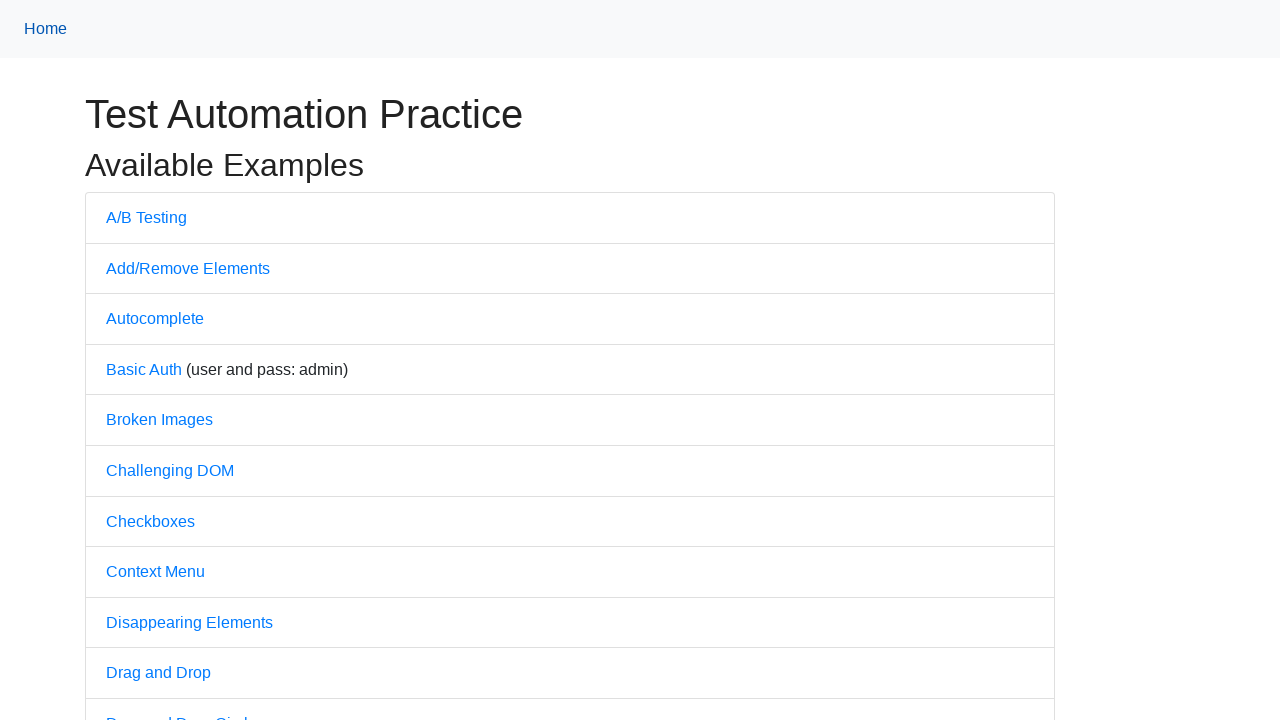

Verified page title is 'Practice'
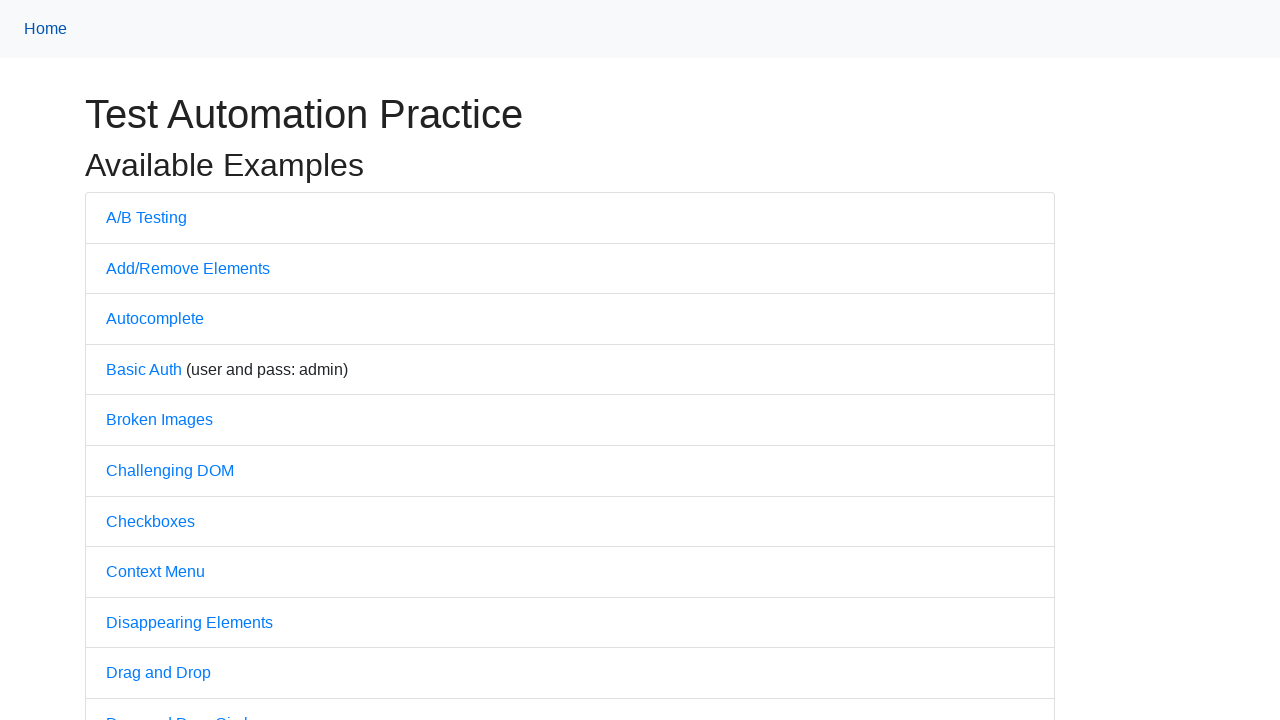

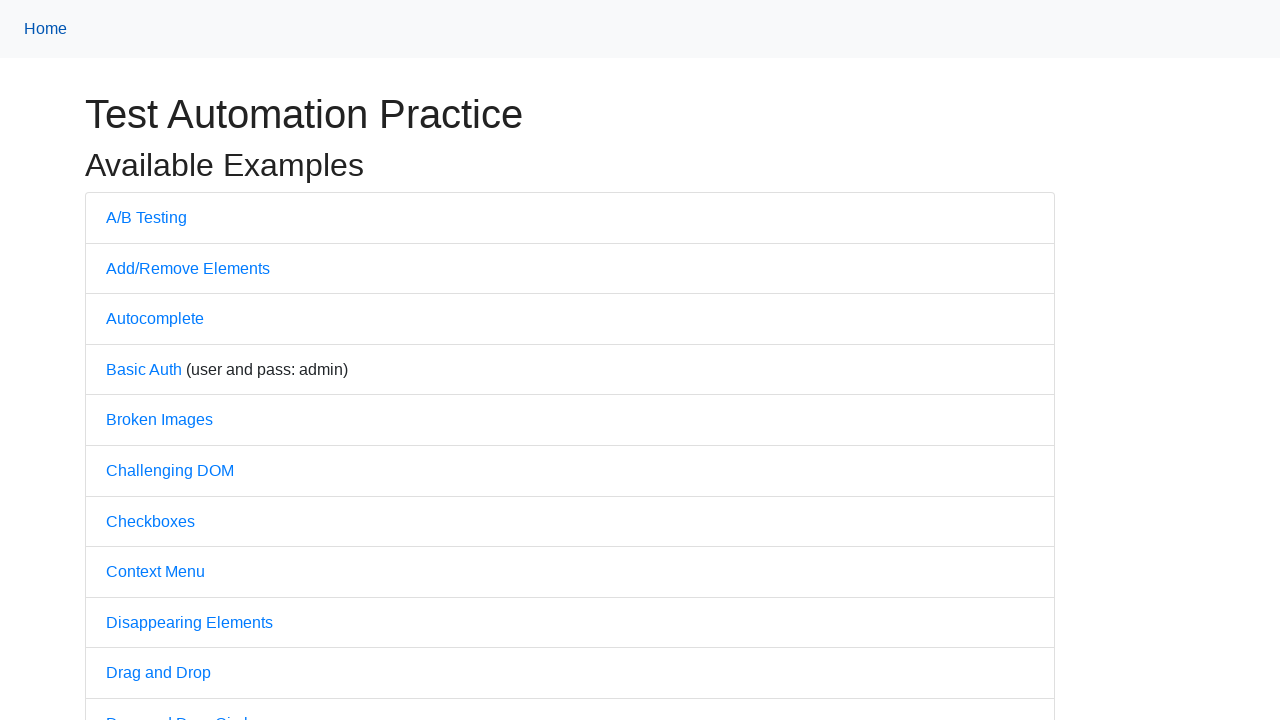